Tests right-click context menu functionality by right-clicking an element and selecting 'Paste' option

Starting URL: http://swisnl.github.io/jQuery-contextMenu/demo.html

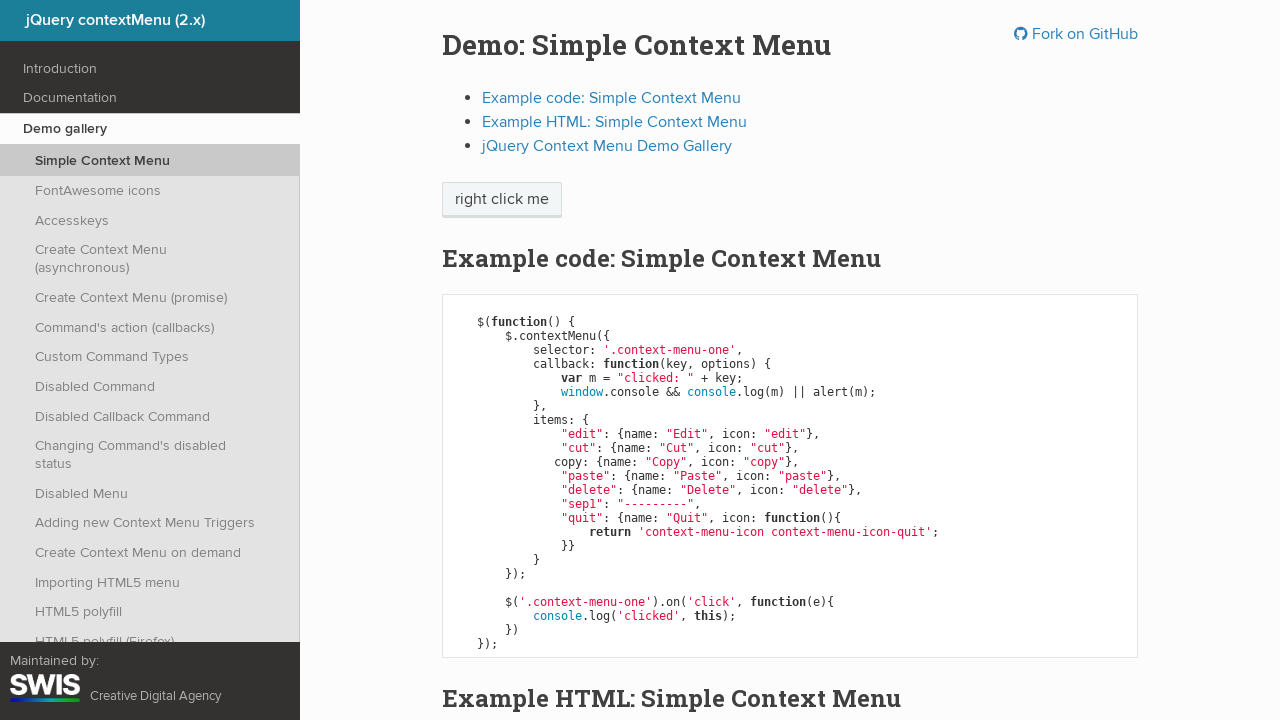

Right-clicked on 'right click me' element to open context menu at (502, 200) on xpath=//span[text()='right click me']
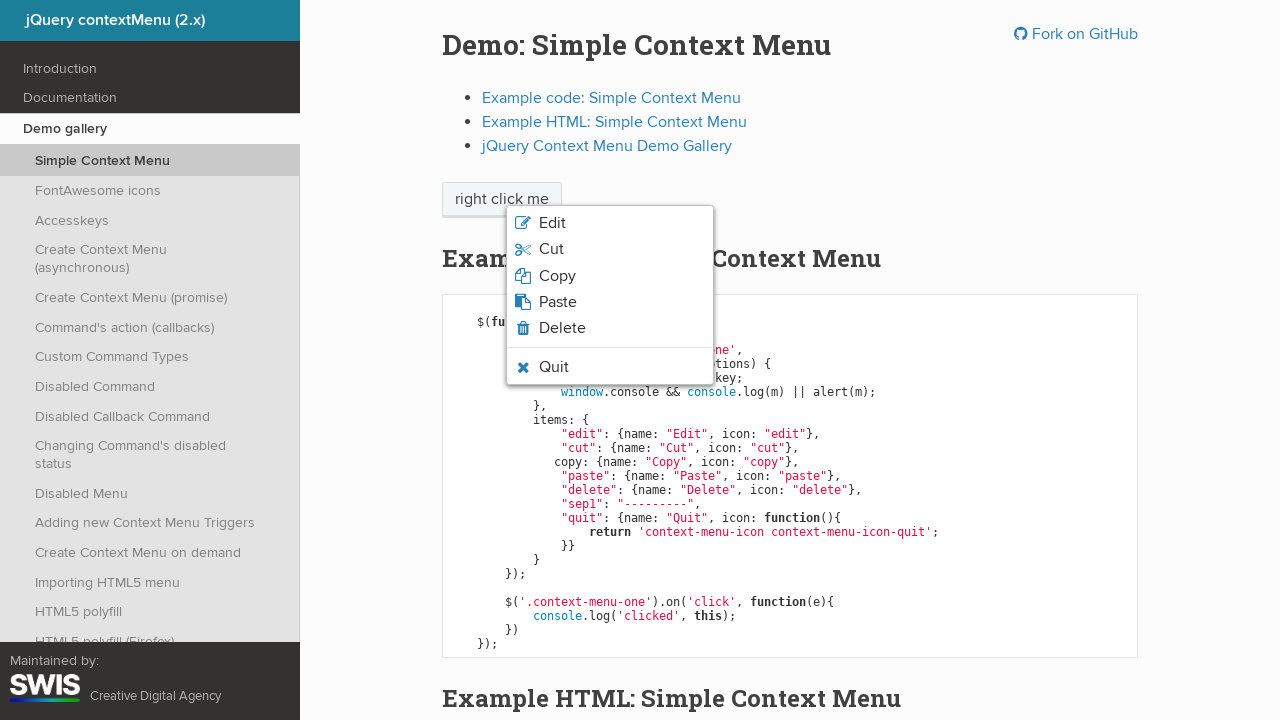

Clicked 'Paste' option in context menu at (558, 302) on xpath=//span[text()='Paste']
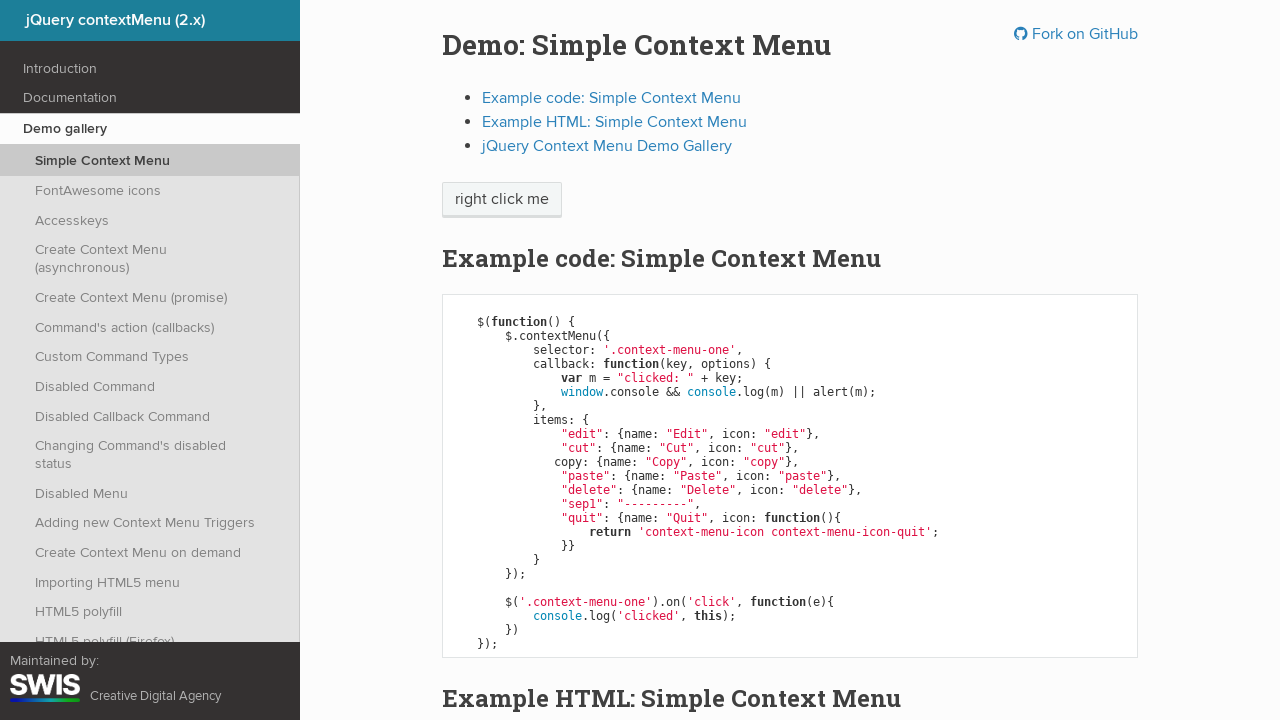

Set up dialog handler to accept alert dialogs
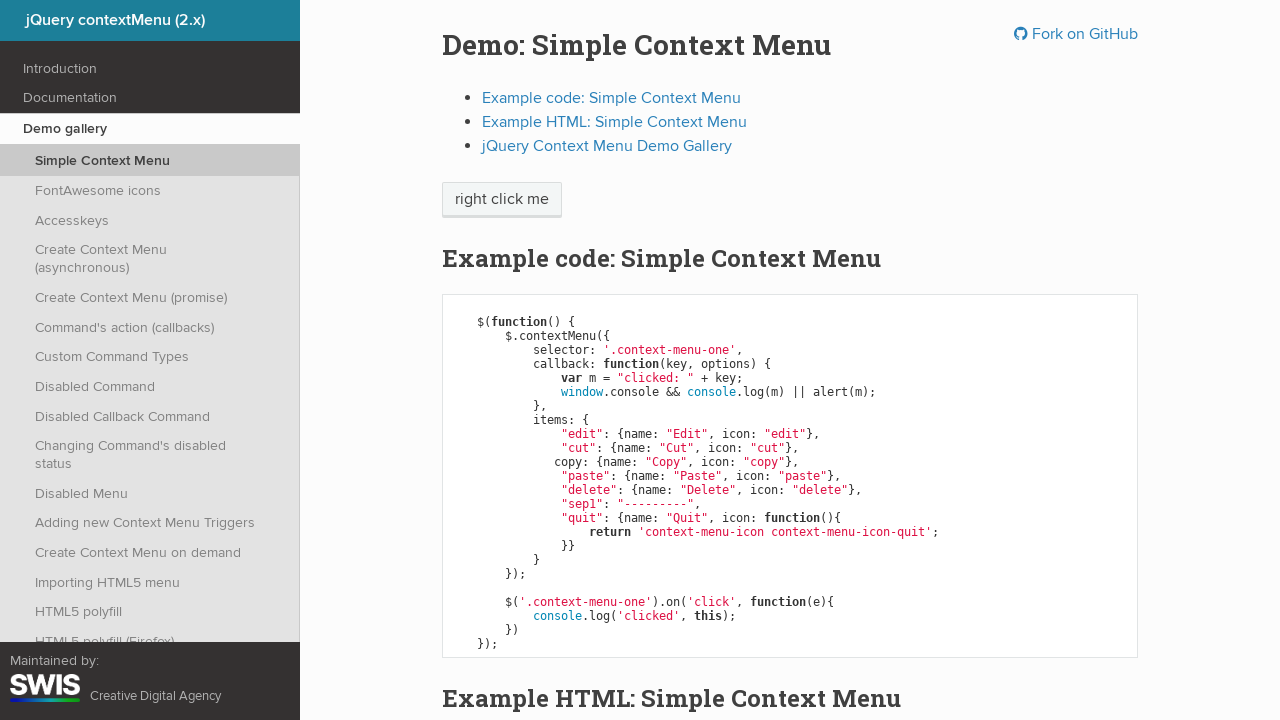

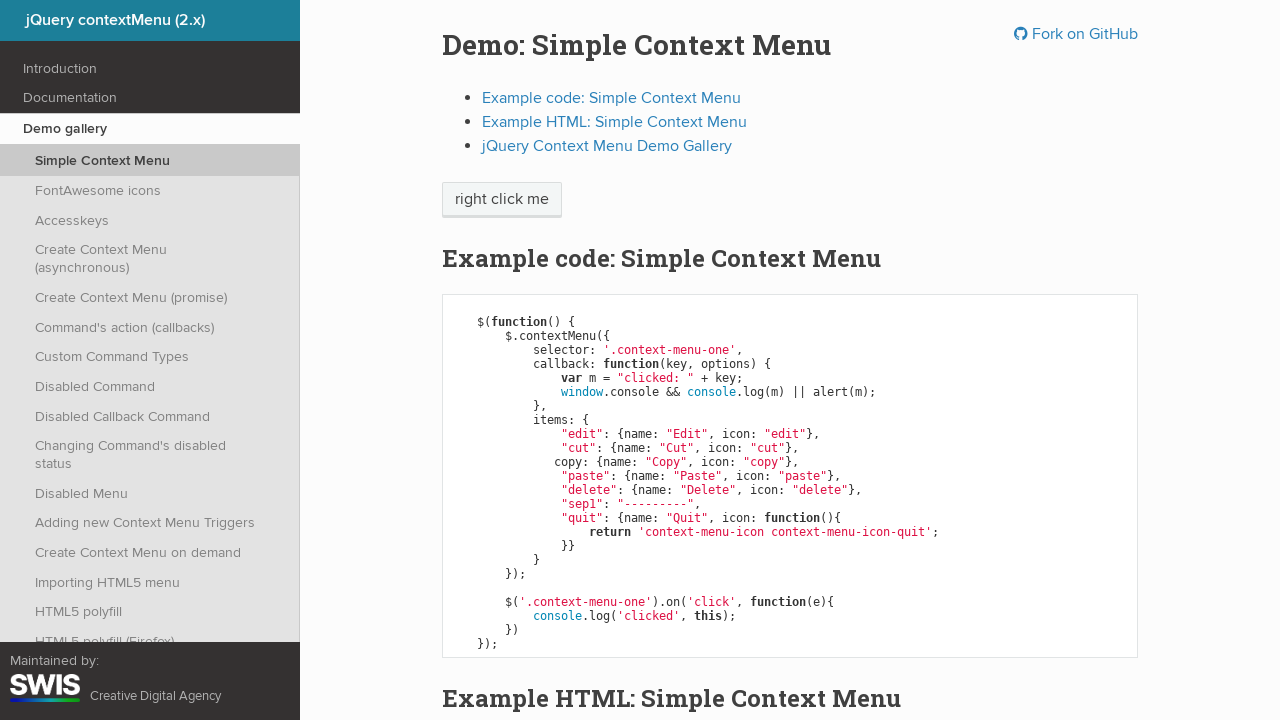